Tests clicking the red button to trigger an alert, accepts it, and verifies the text area remains empty.

Starting URL: https://kristinek.github.io/site/examples/alerts_popups

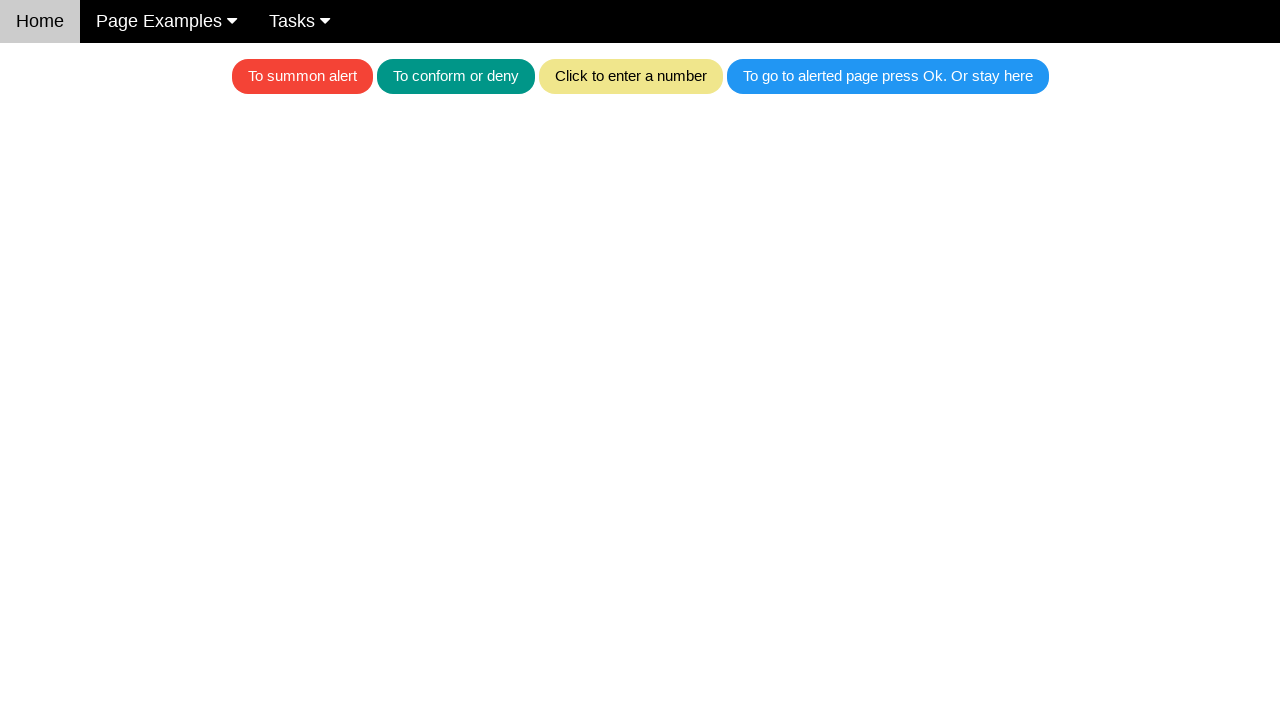

Set up dialog handler to automatically accept alerts
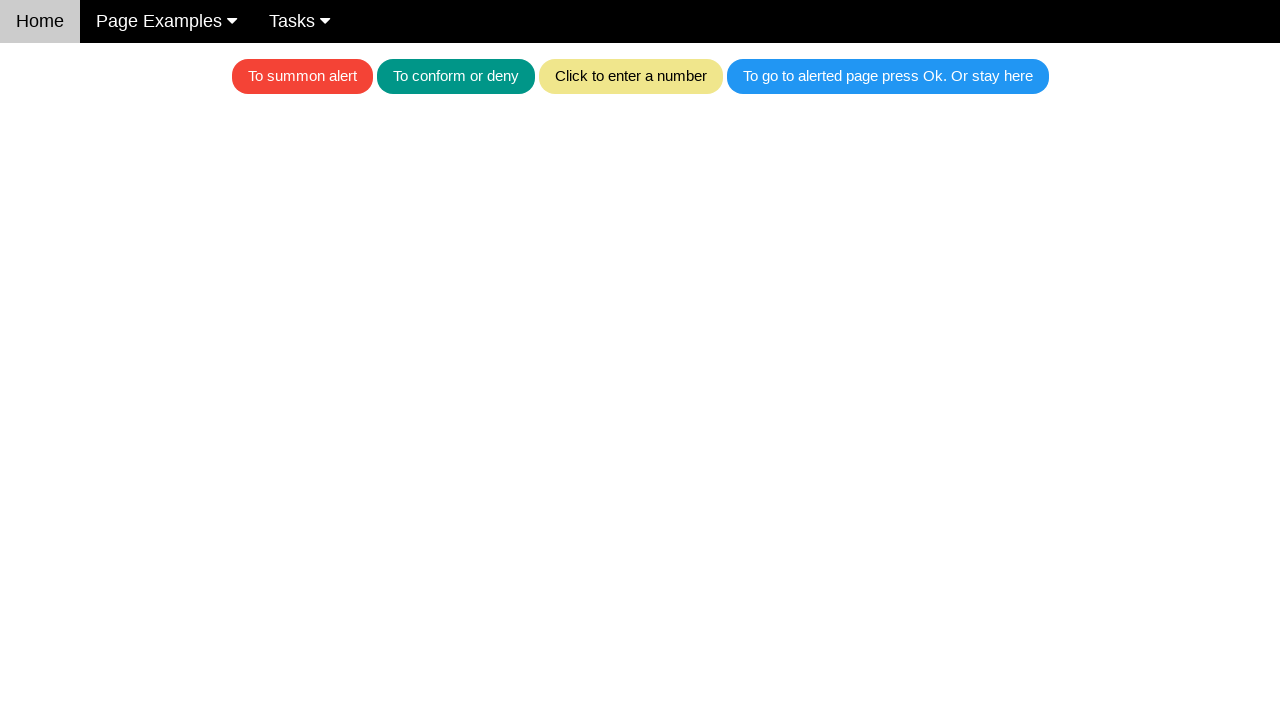

Clicked red button to trigger alert at (302, 76) on .w3-red
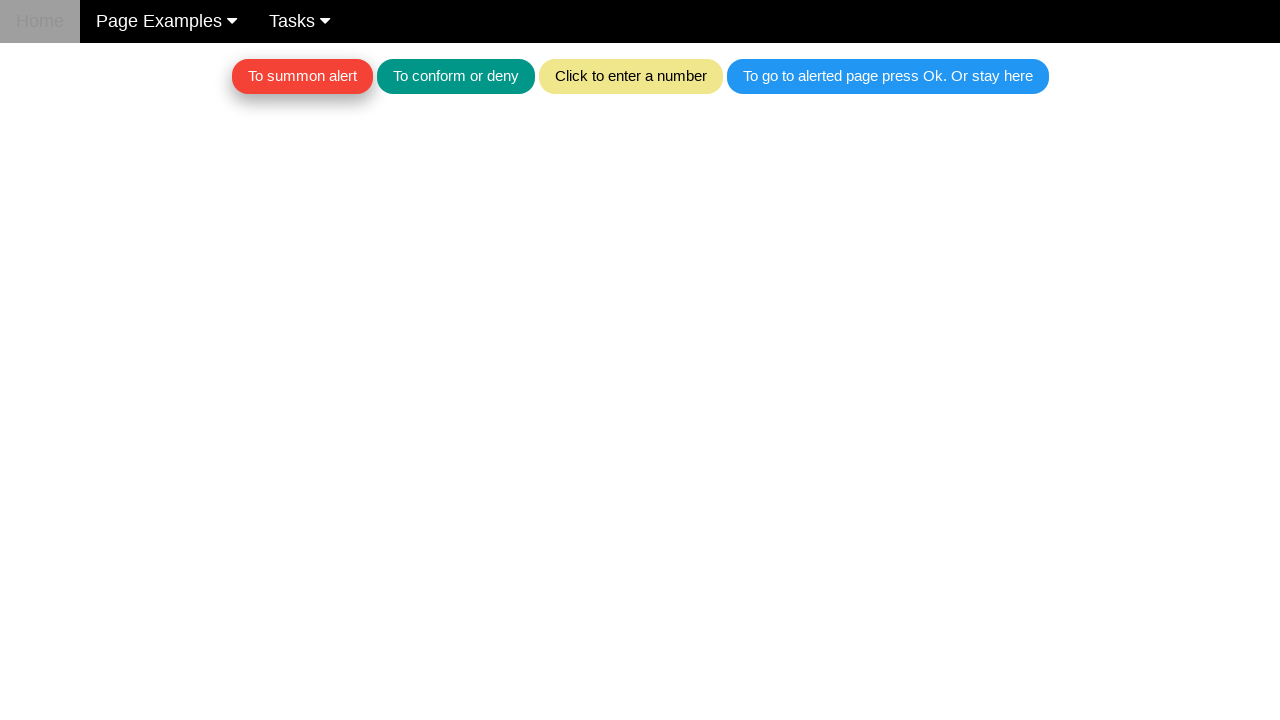

Retrieved text content from text area
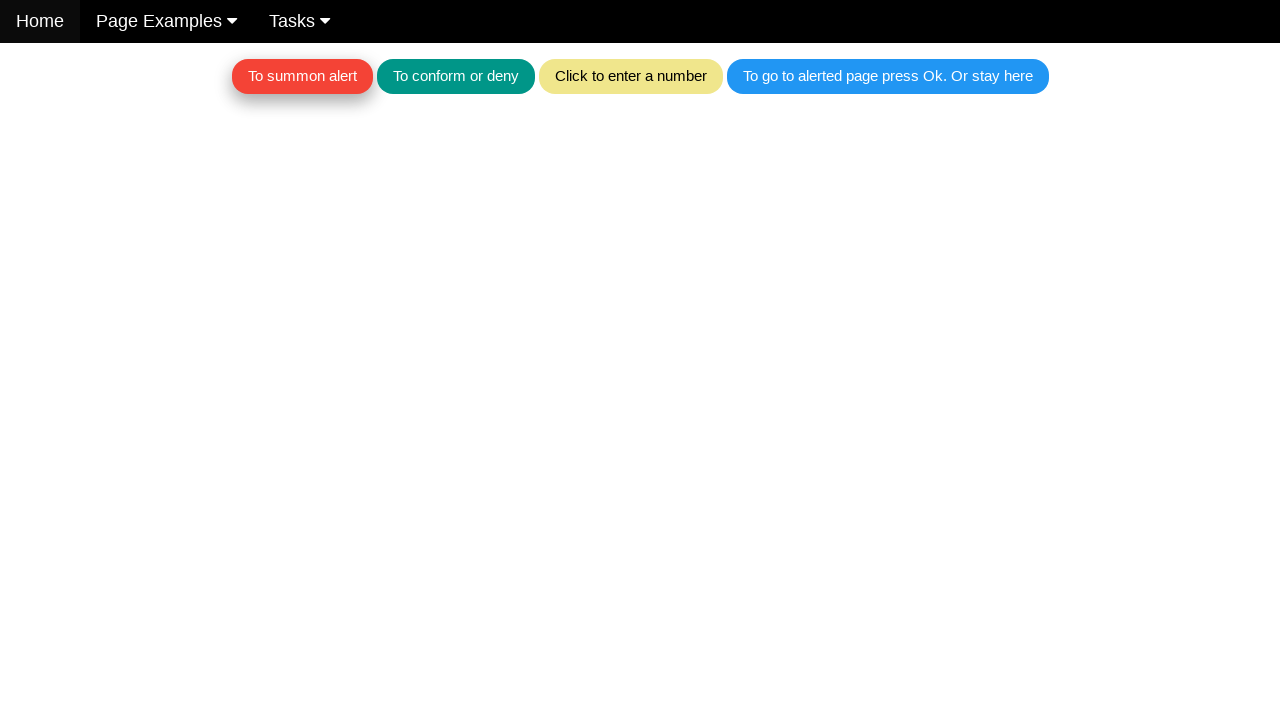

Verified that text area is empty after accepting alert
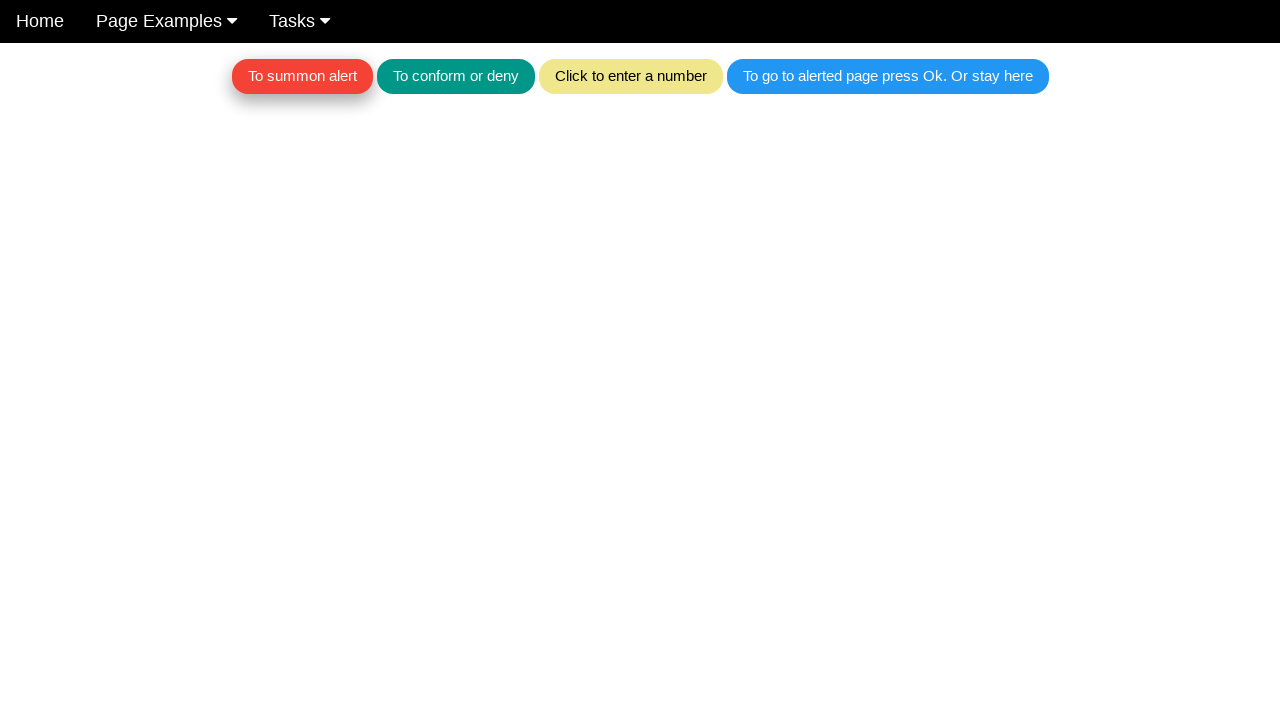

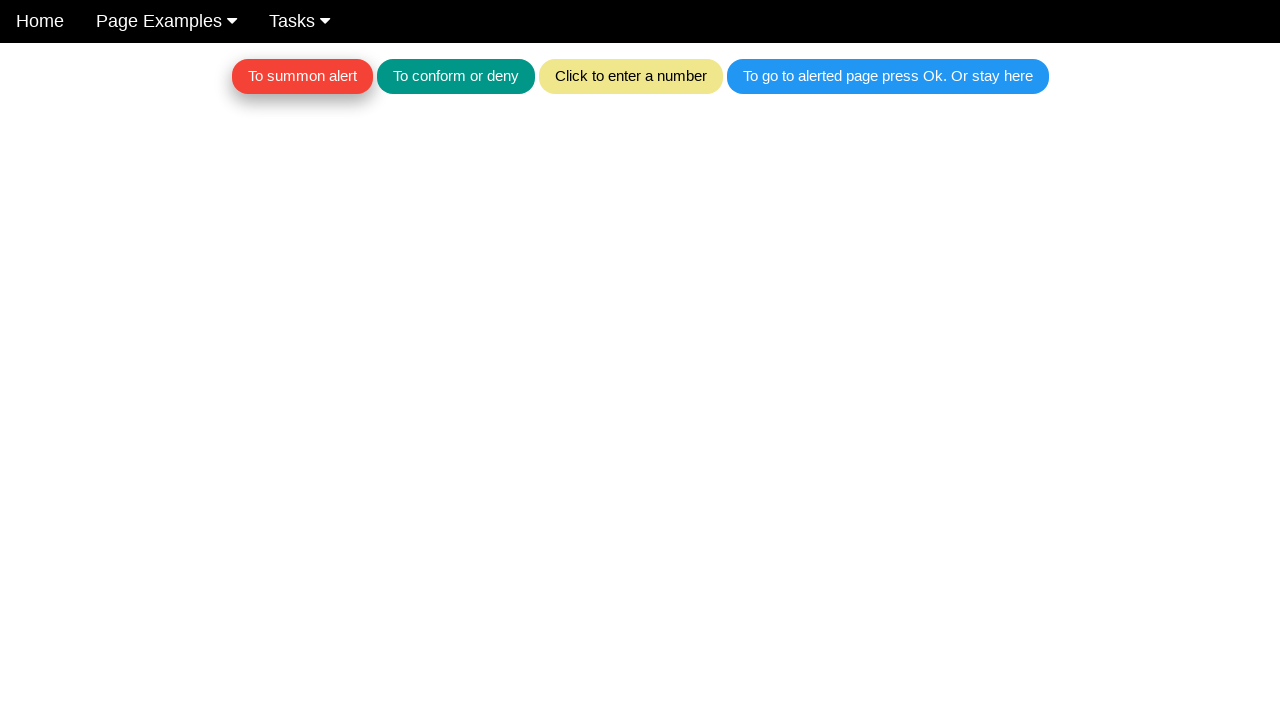